Tests the jQuery UI resizable functionality by dragging the resize handle to change the element's size.

Starting URL: https://jqueryui.com/resizable/

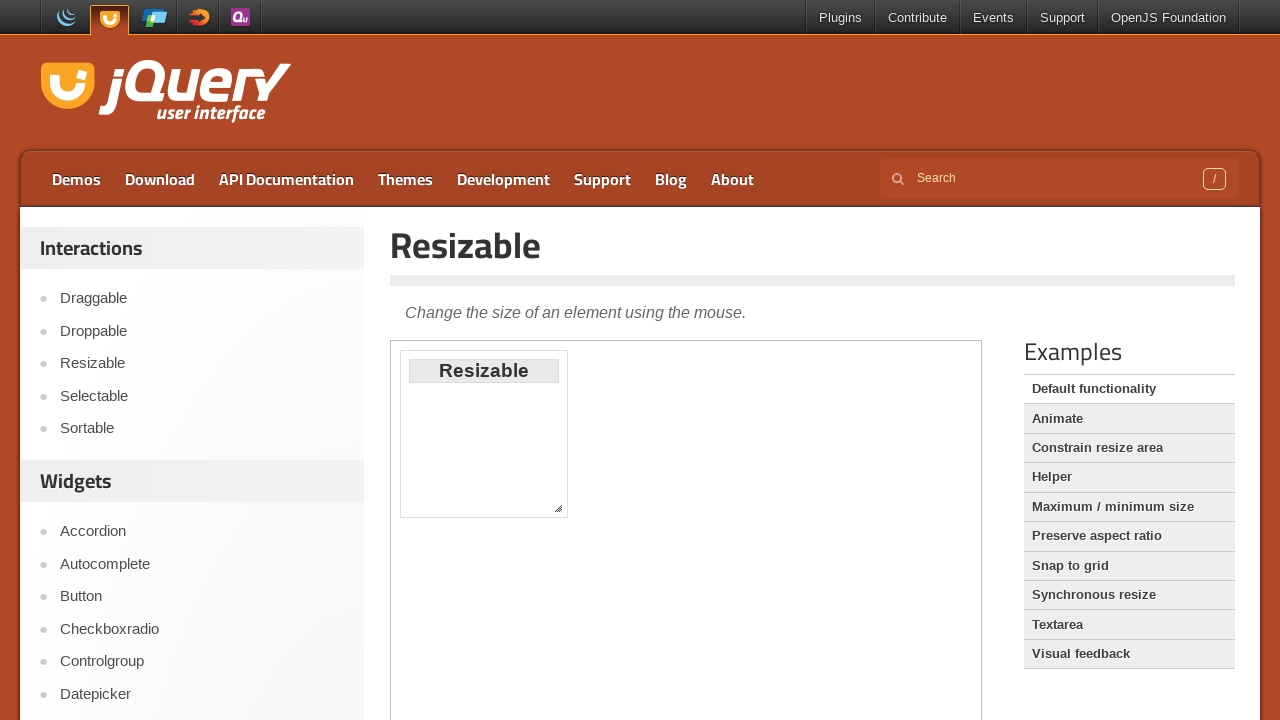

Located the demo iframe
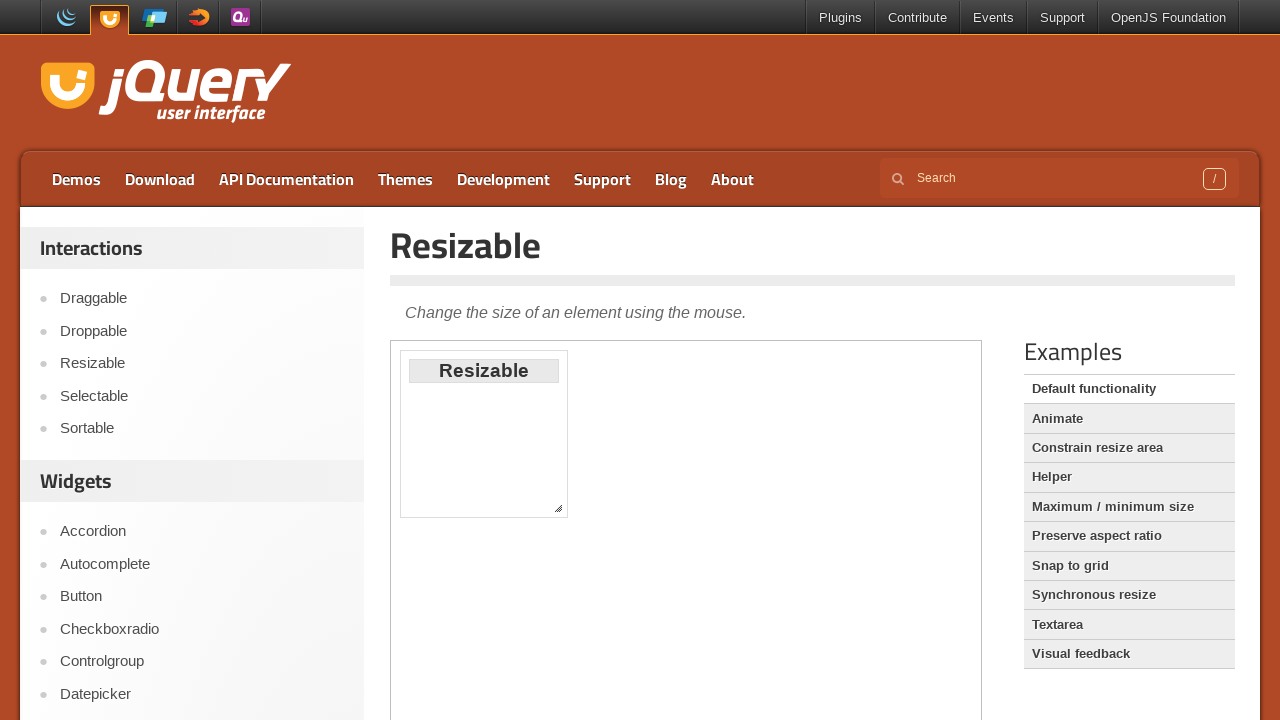

Located the resize handle element
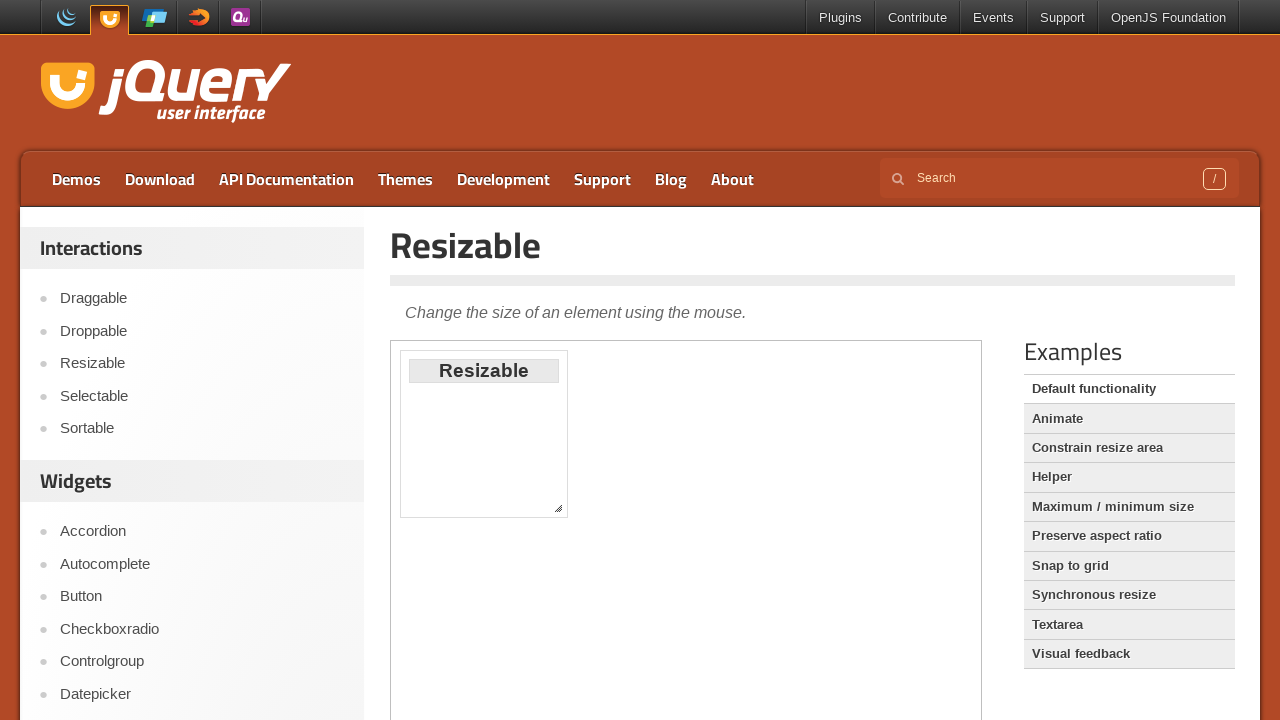

Resize handle is ready
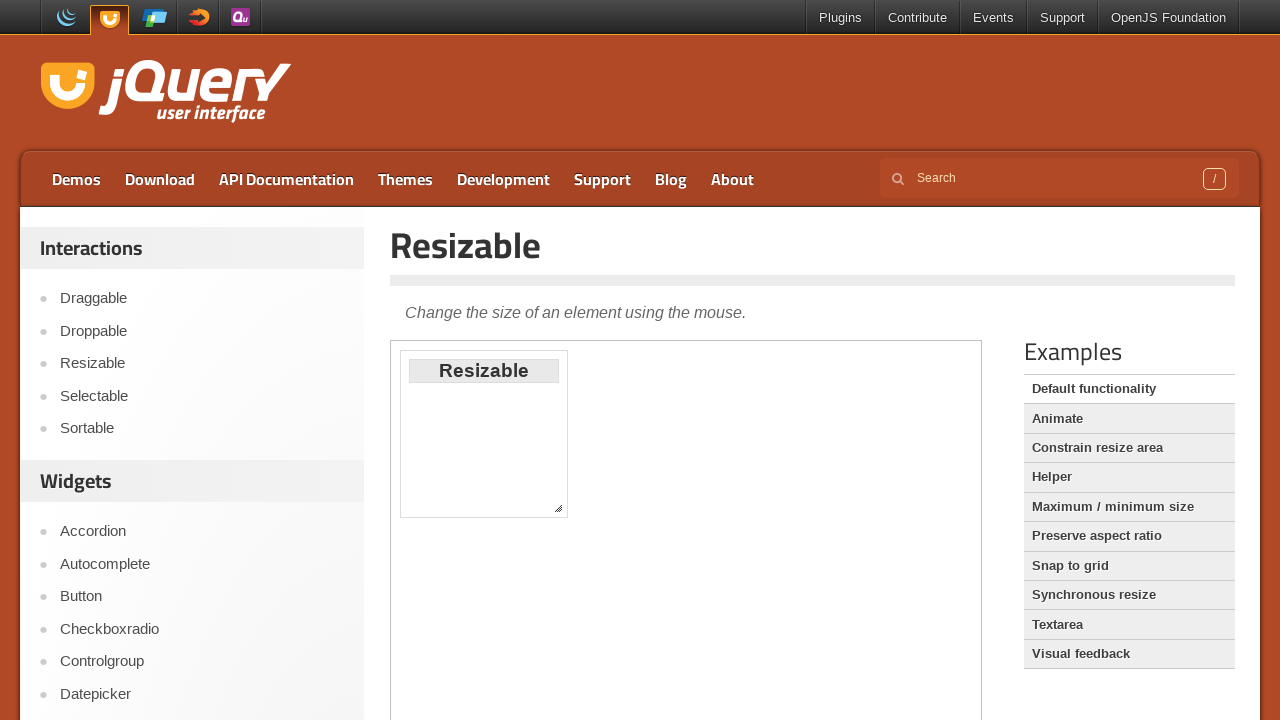

Retrieved bounding box of resize handle
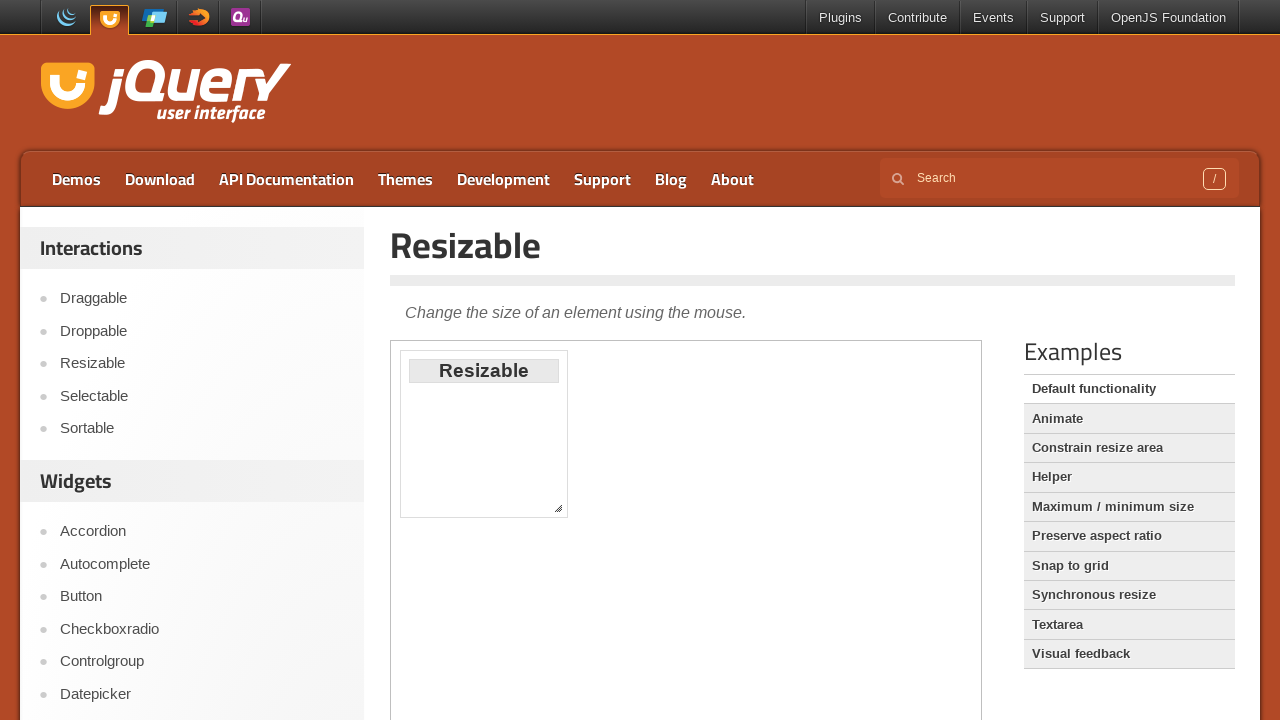

Moved mouse to center of resize handle at (558, 508)
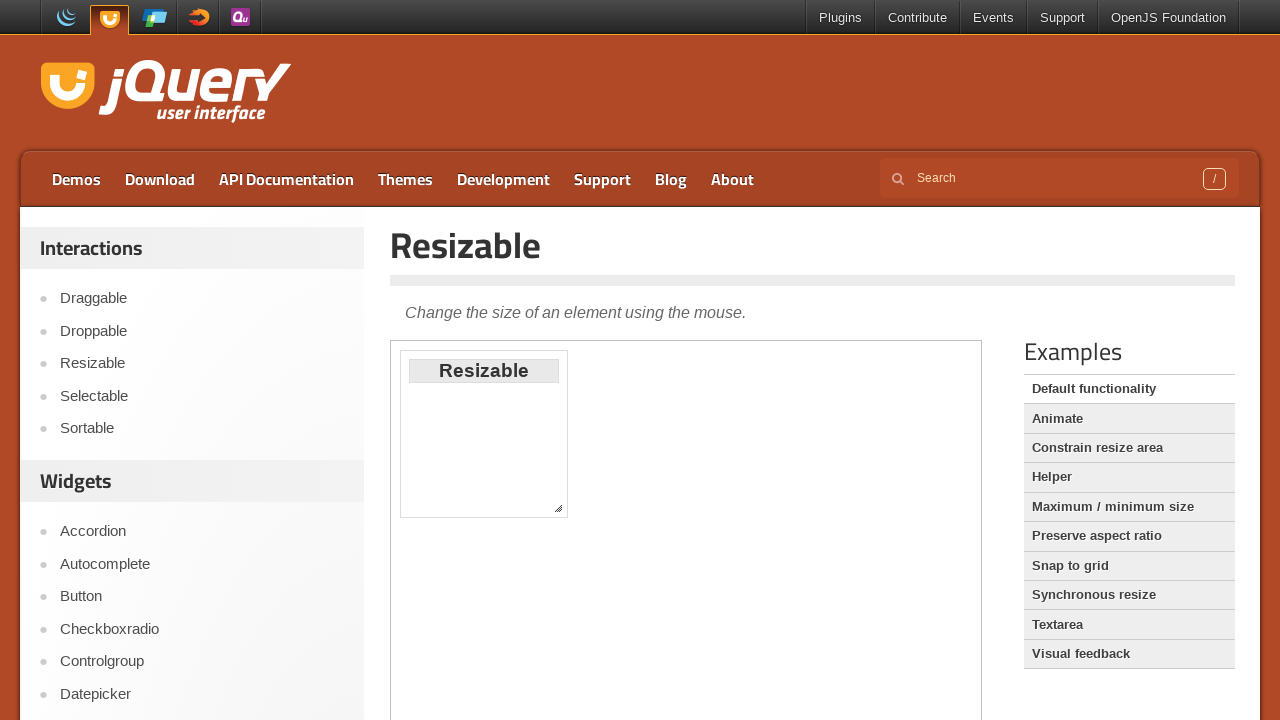

Pressed mouse button down on resize handle at (558, 508)
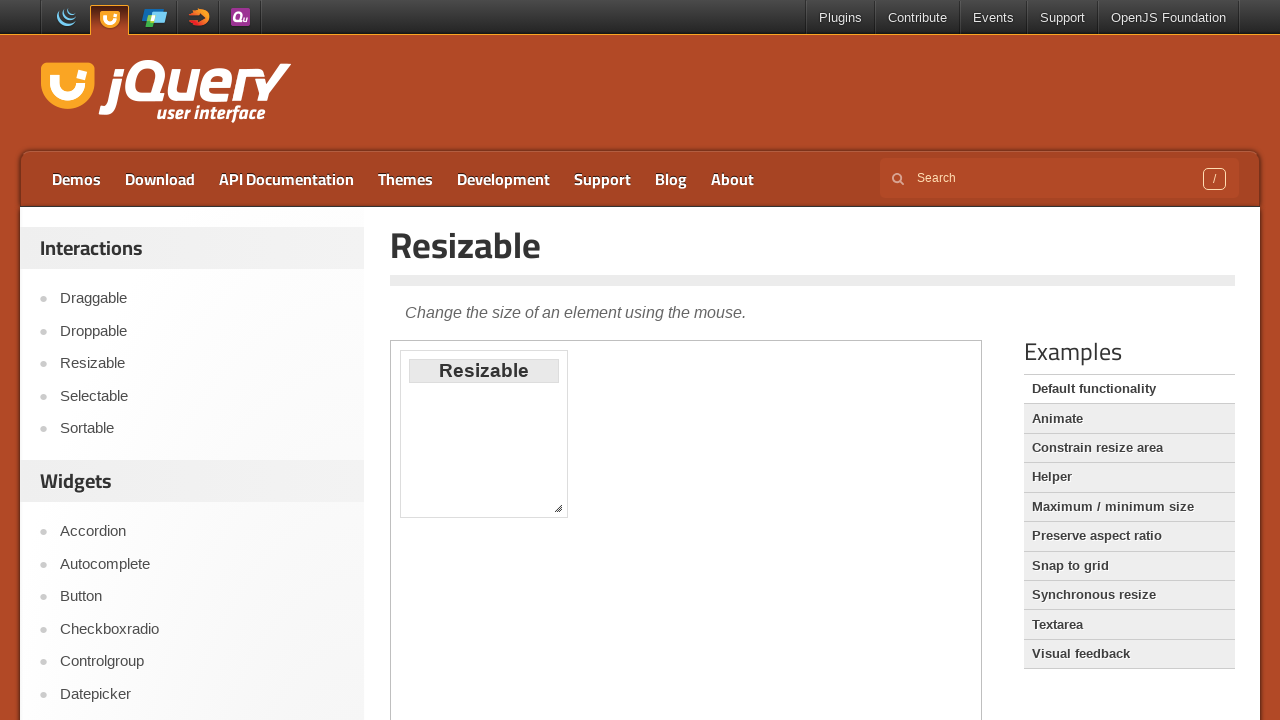

Dragged resize handle 50px right and 50px down at (608, 558)
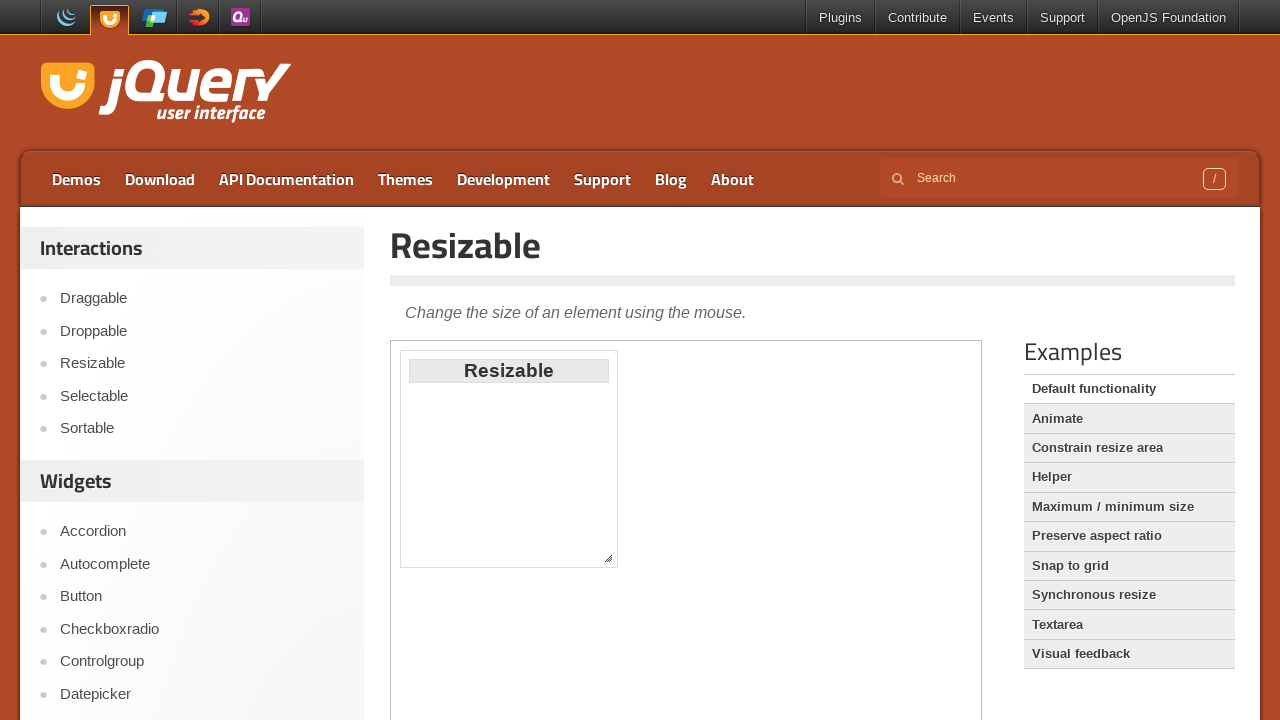

Released mouse button to complete resize at (608, 558)
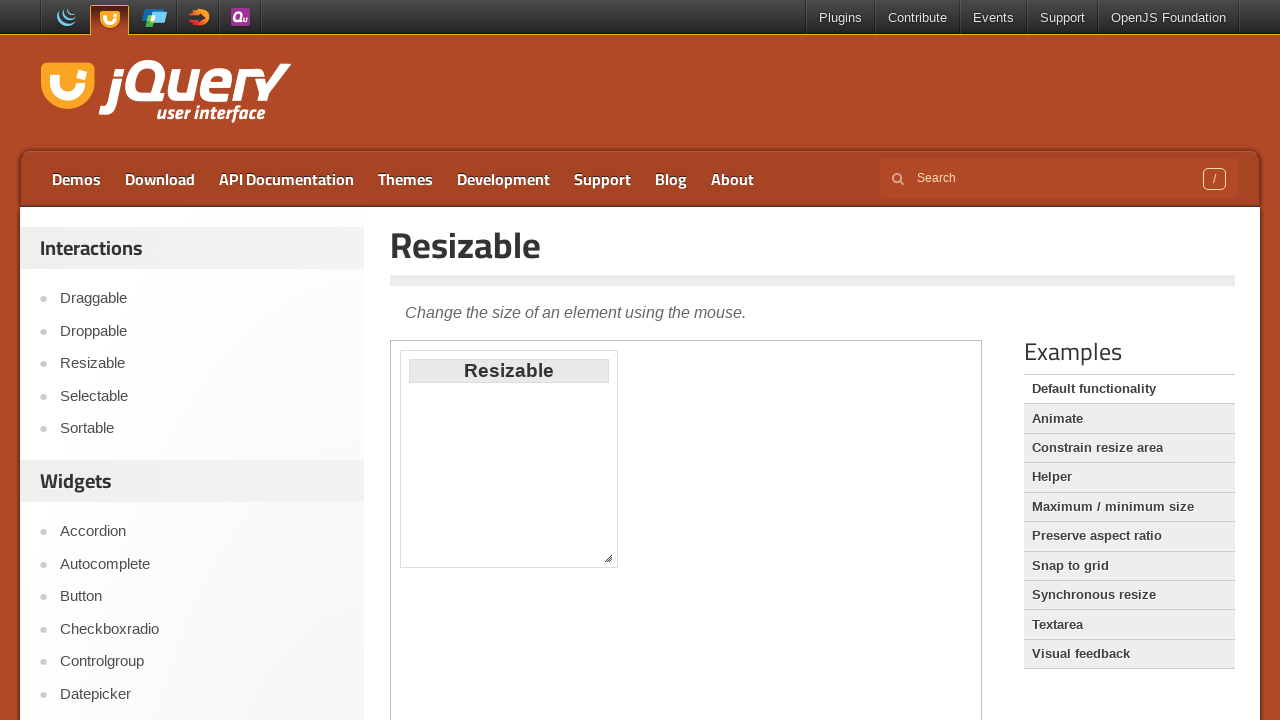

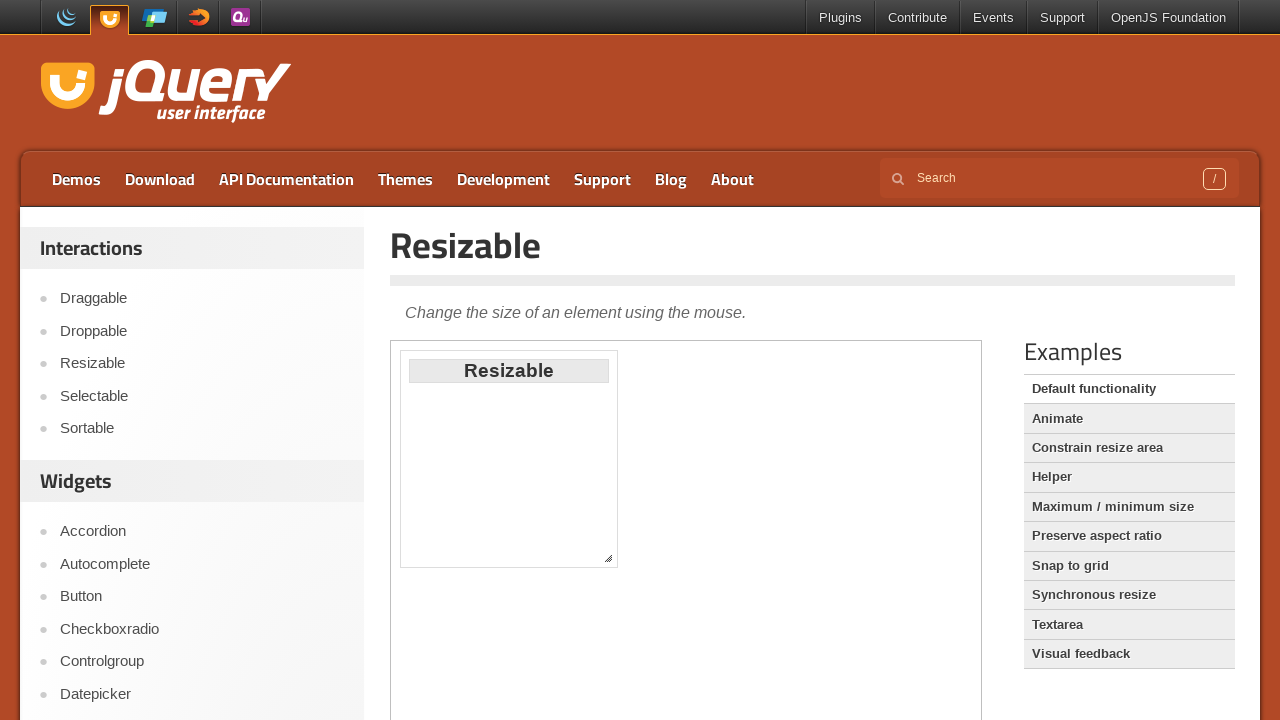